Tests a slow calculator web application by setting a delay time, performing a calculation (7 + 8), and verifying the result equals 15.

Starting URL: https://bonigarcia.dev/selenium-webdriver-java/slow-calculator.html

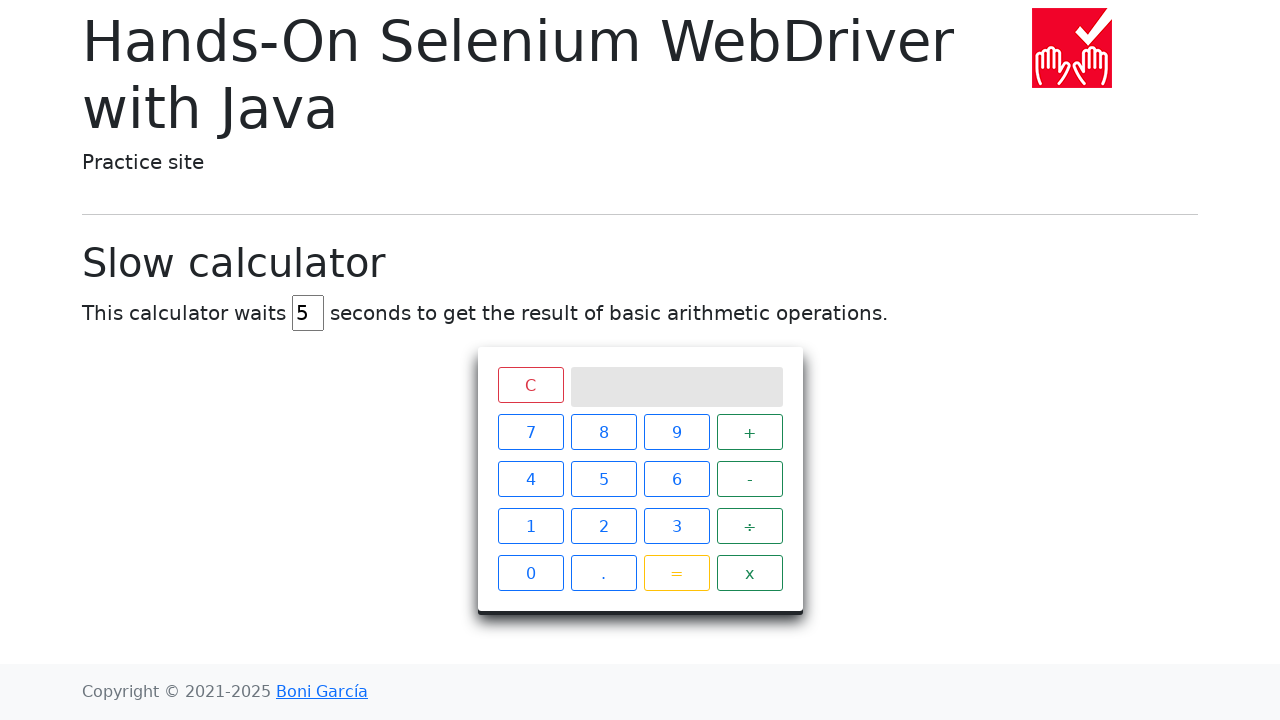

Navigated to slow calculator application
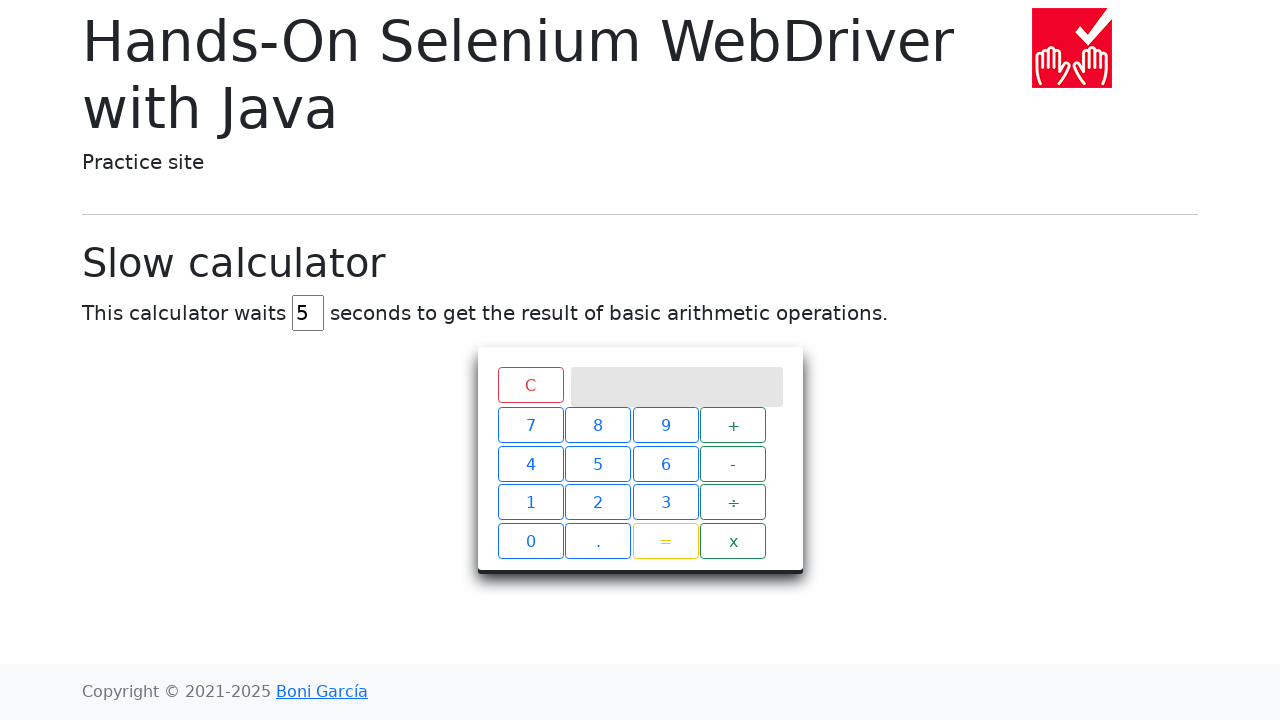

Cleared the delay input field on input#delay
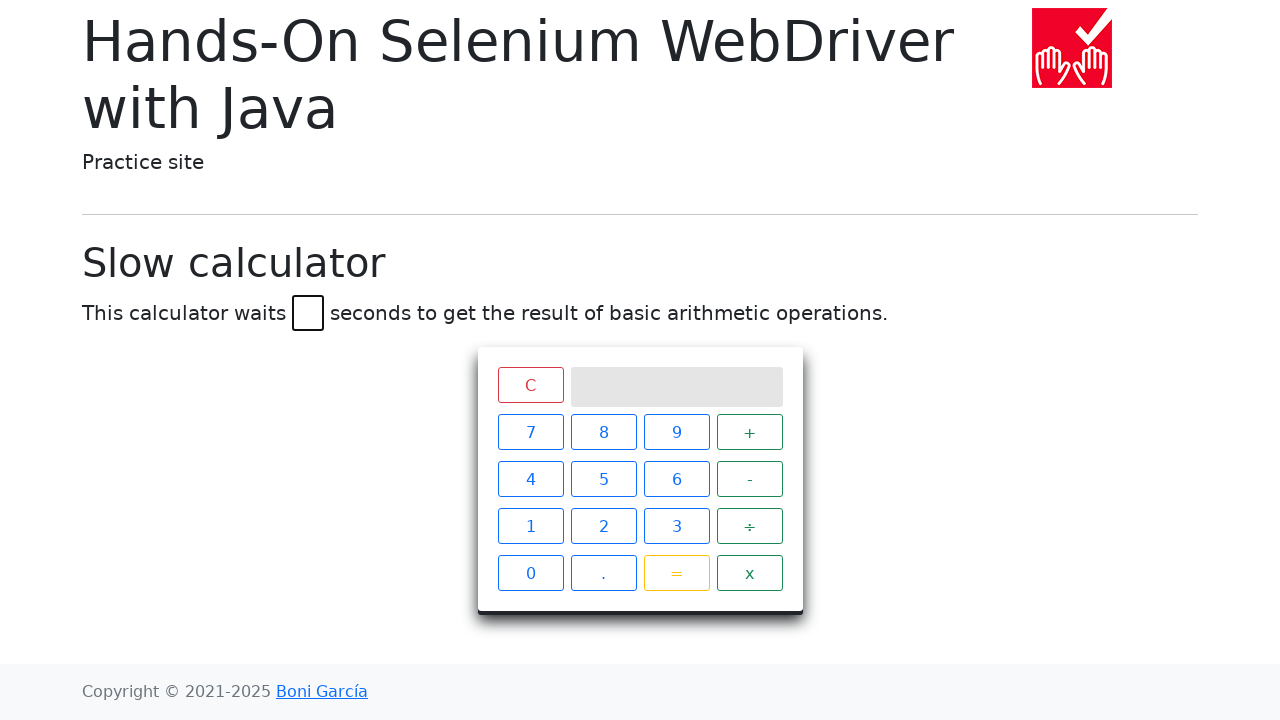

Set delay time to 5 seconds on input#delay
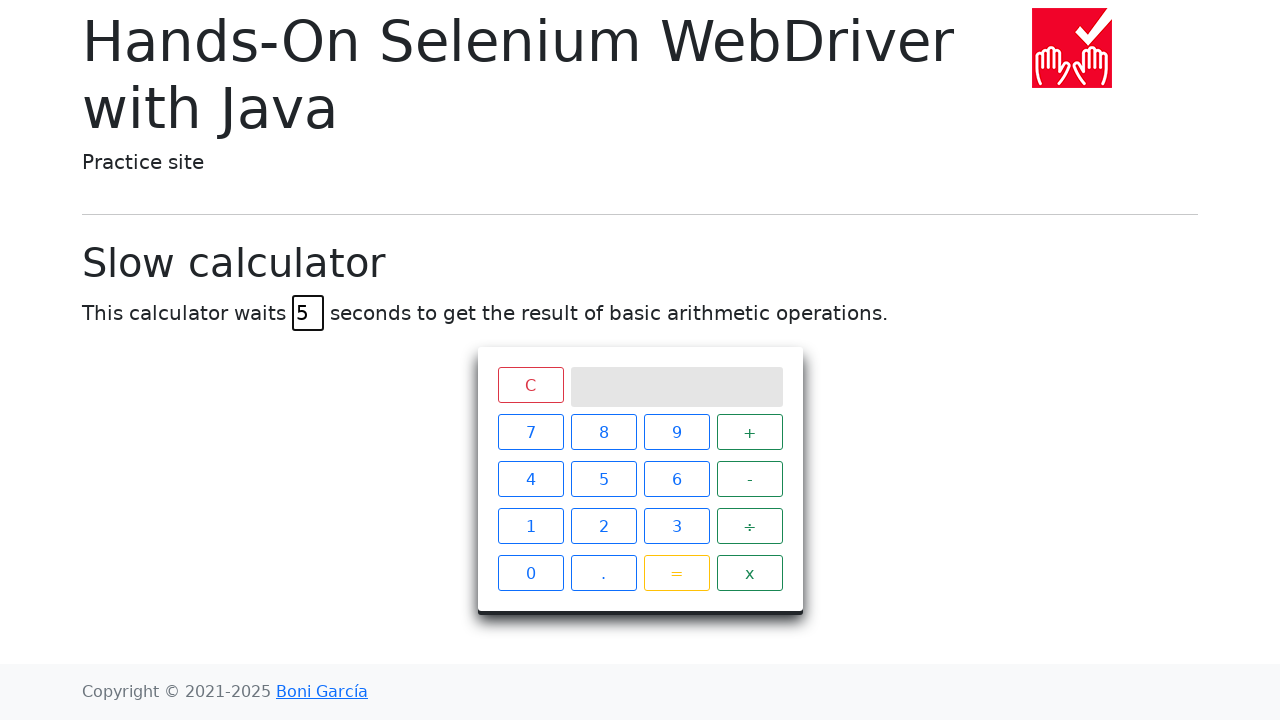

Clicked number 7 at (530, 432) on xpath=//span[text()='7']
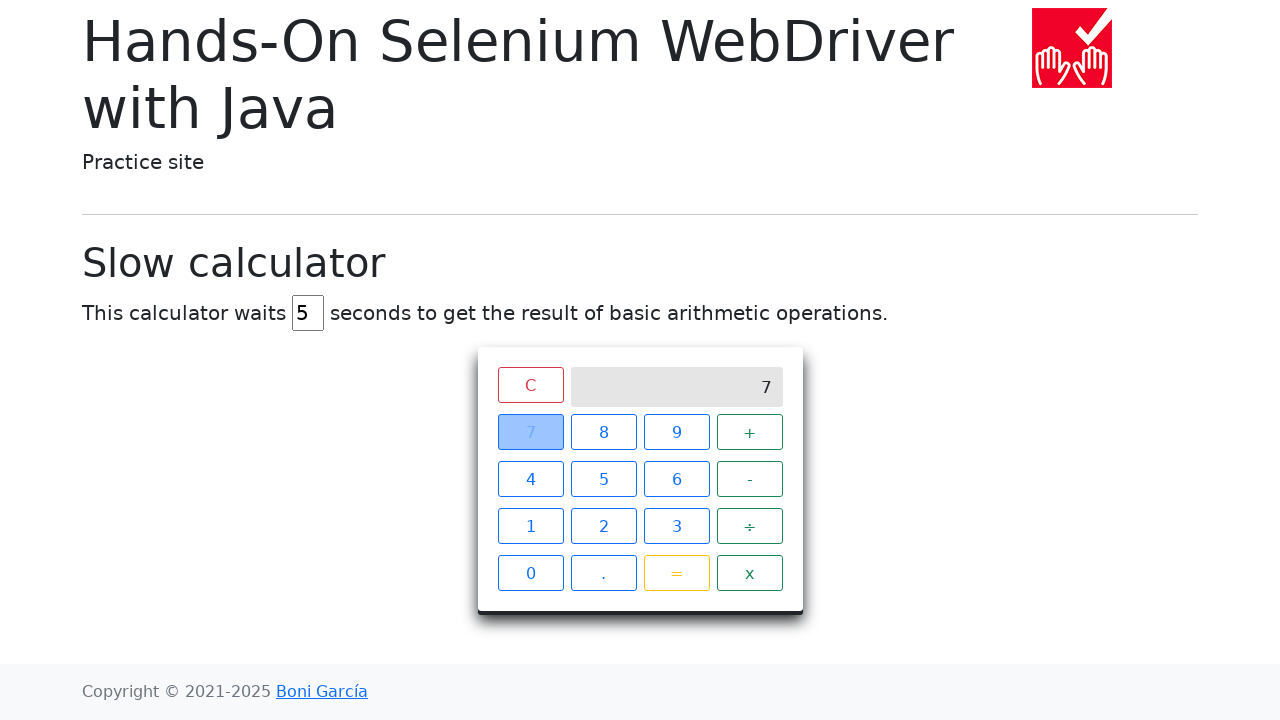

Clicked plus operator at (750, 432) on xpath=//span[text()='+']
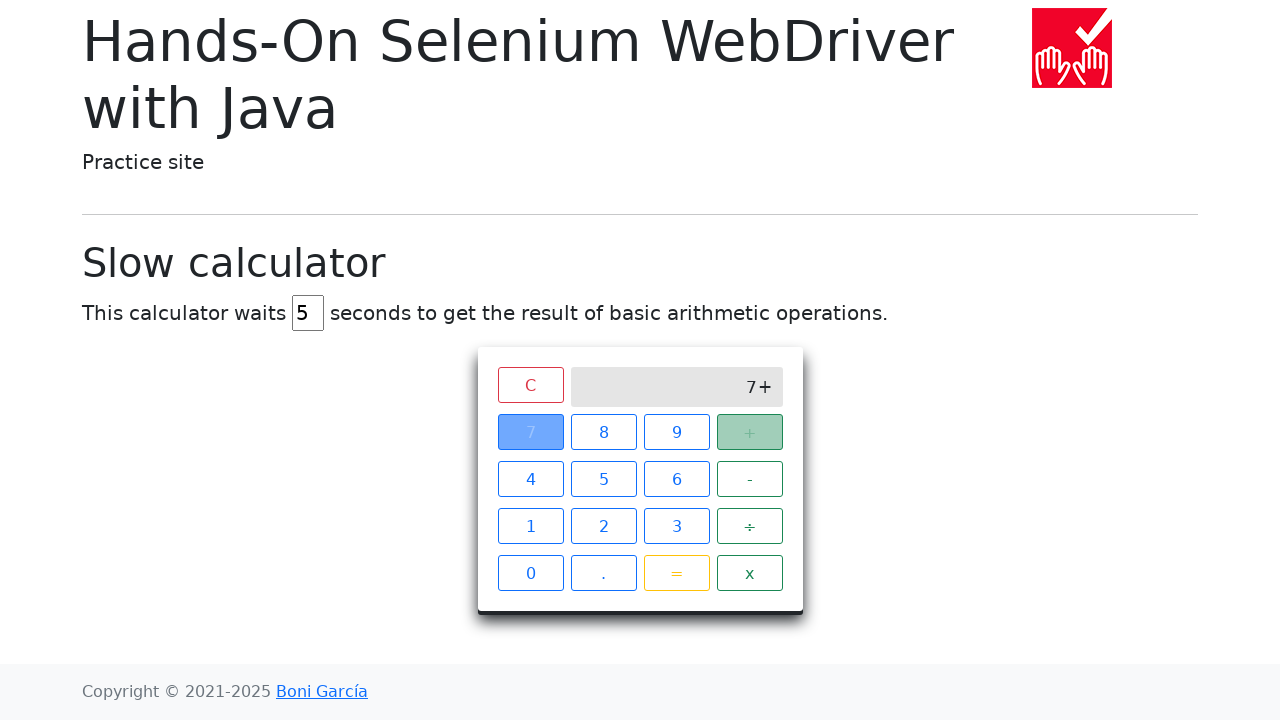

Clicked number 8 at (604, 432) on xpath=//span[text()='8']
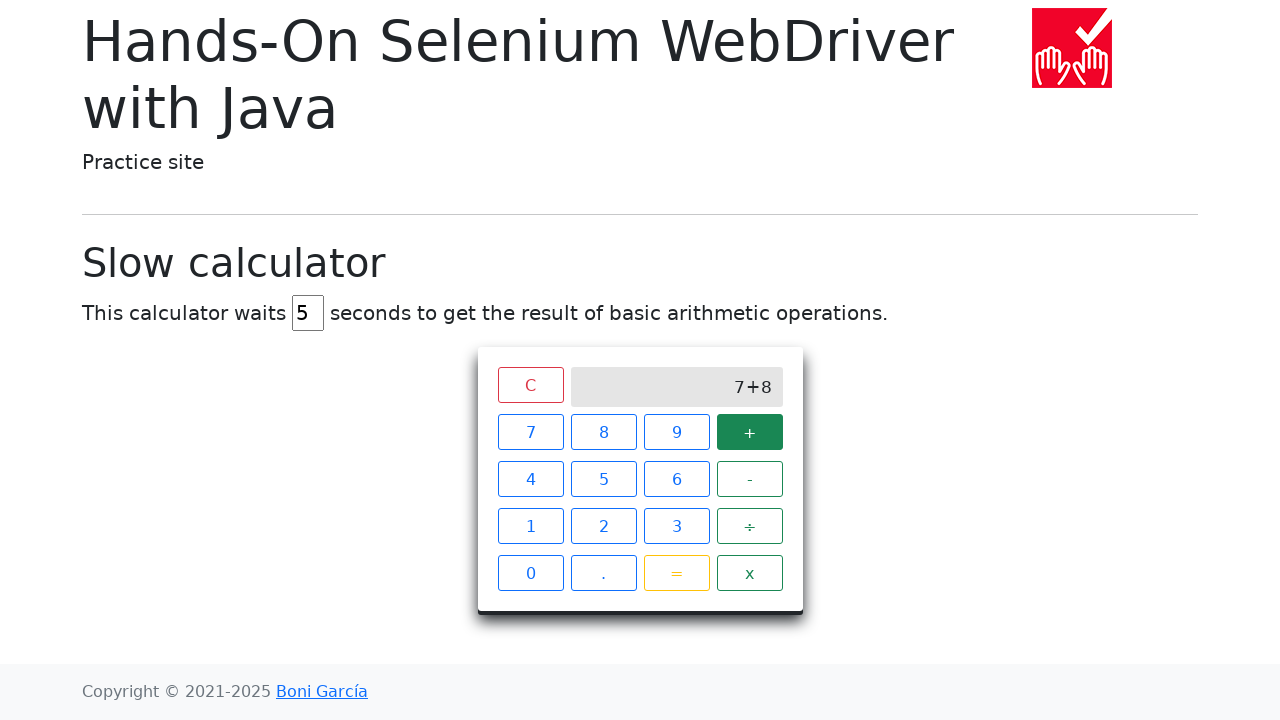

Clicked equals button to perform calculation at (676, 573) on xpath=//span[text()='=']
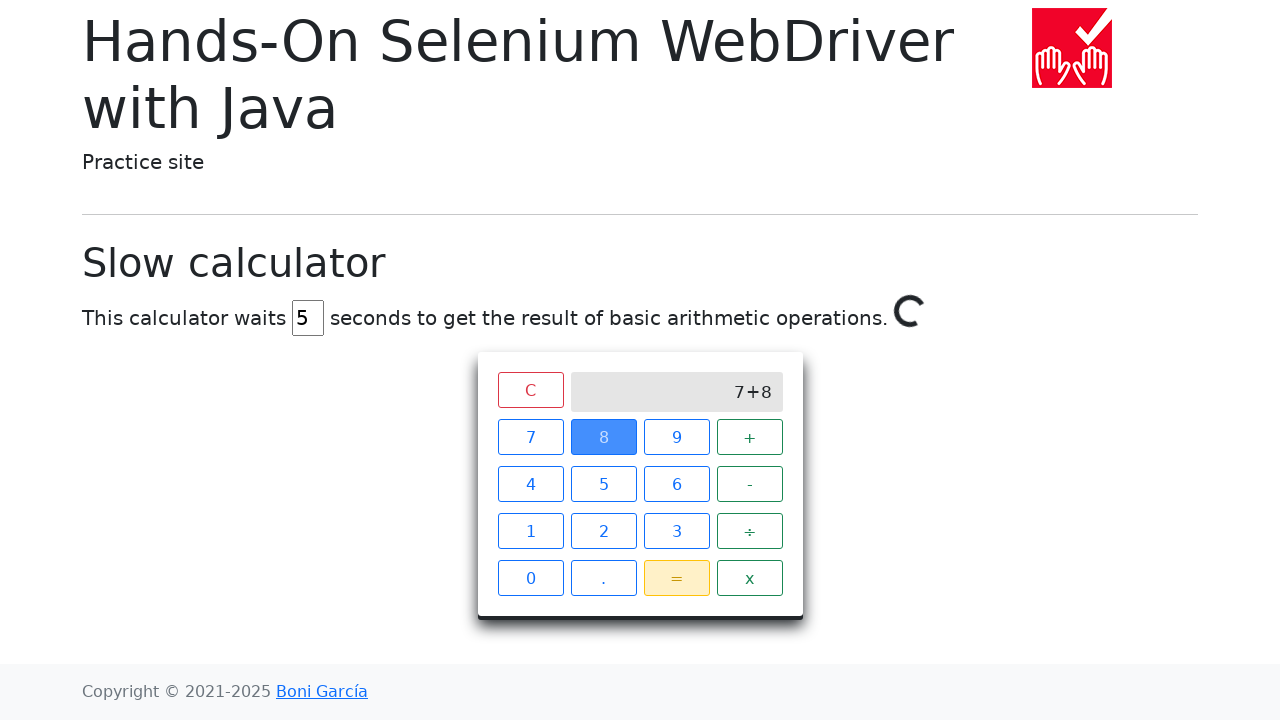

Calculation result 15 appeared on screen after delay
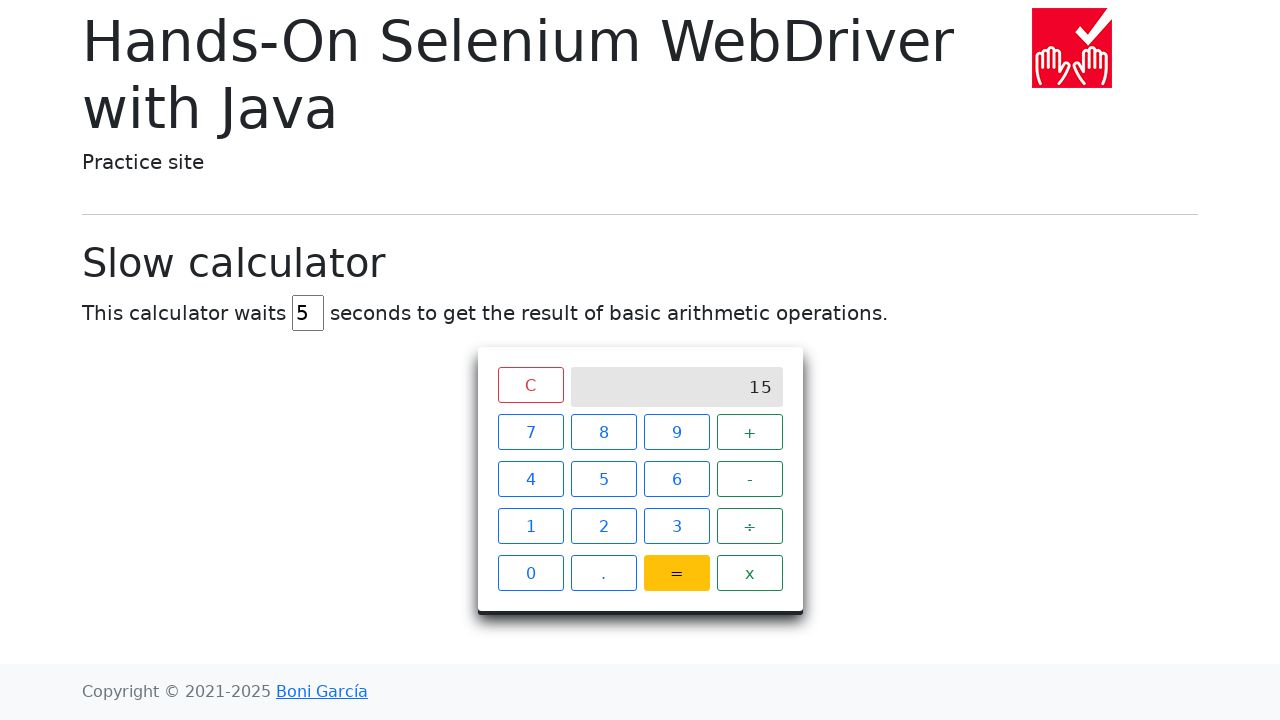

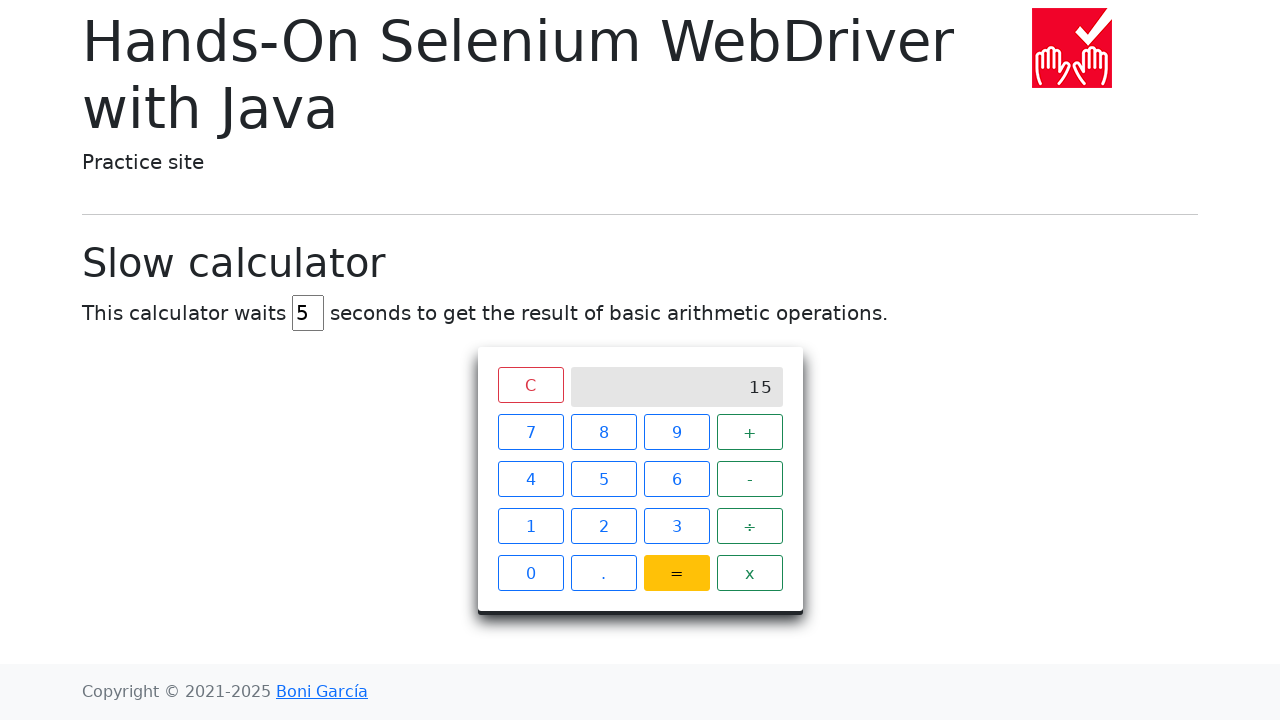